Tests browser navigation functionality by navigating to a page, going back in browser history, and then going forward again.

Starting URL: https://rahulshettyacademy.com/AutomationPractice/

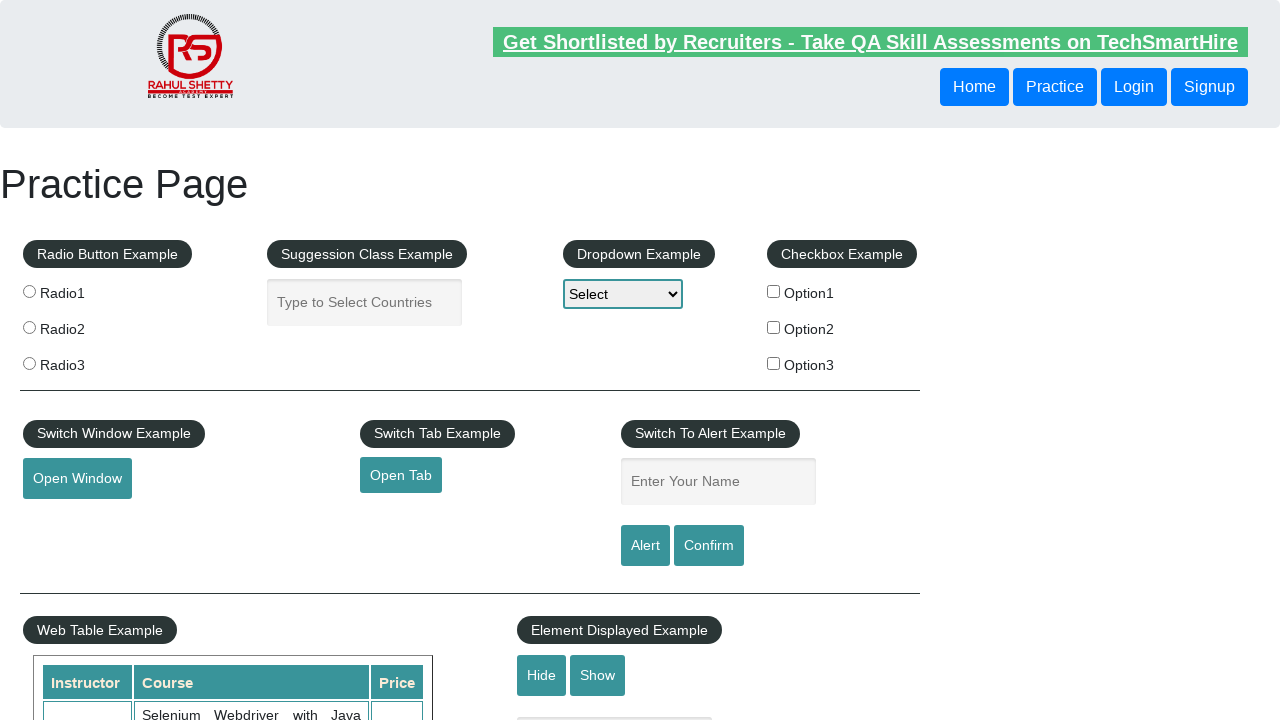

Navigated to https://rahulshettyacademy.com/AutomationPractice/
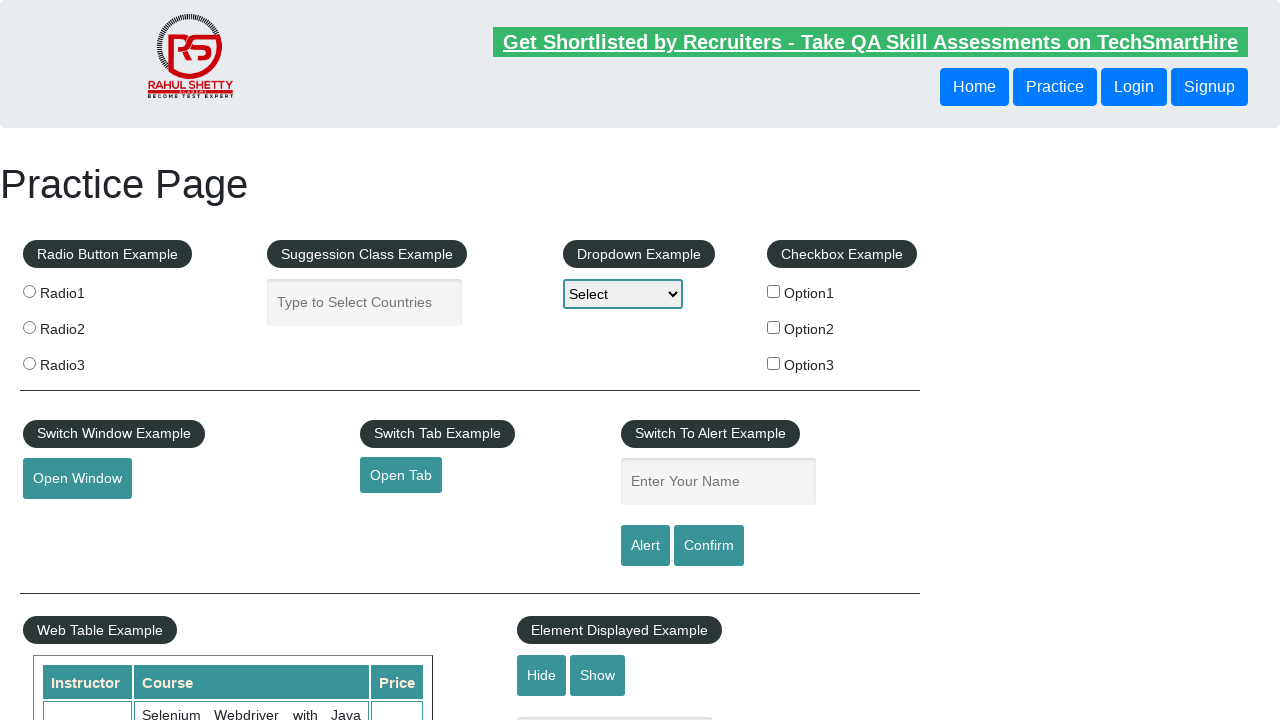

Navigated back in browser history
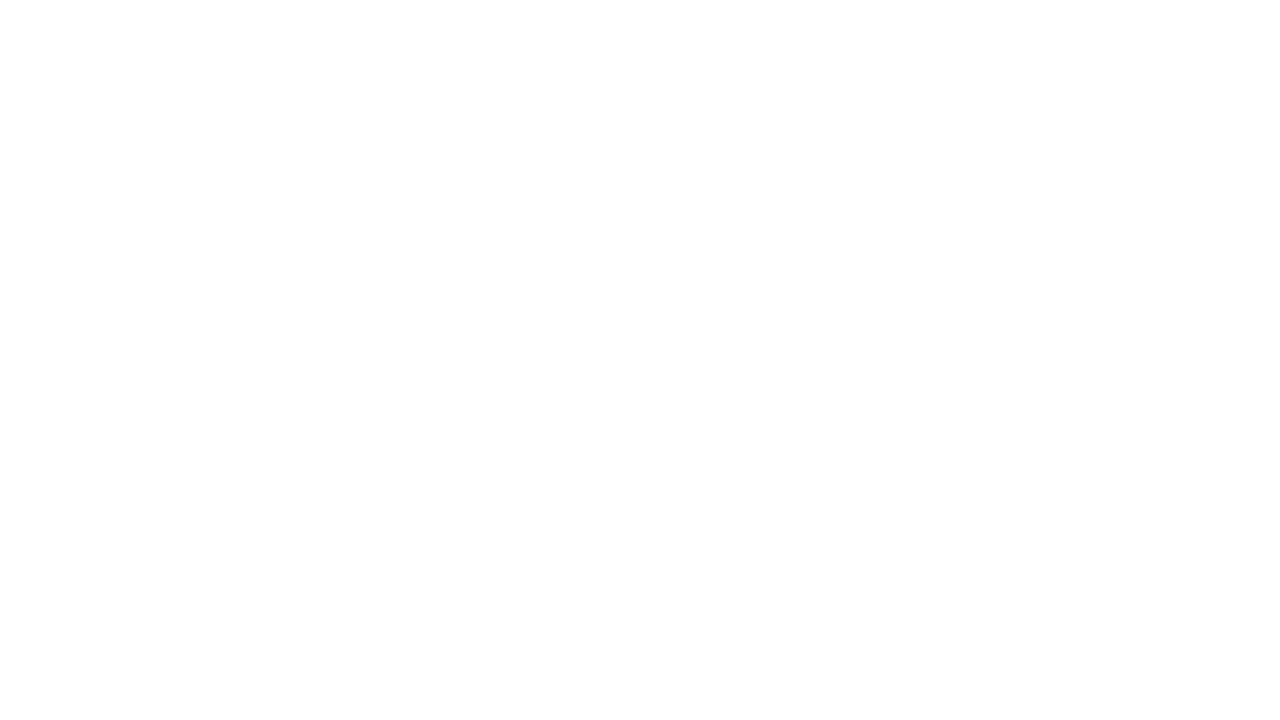

Navigated forward in browser history
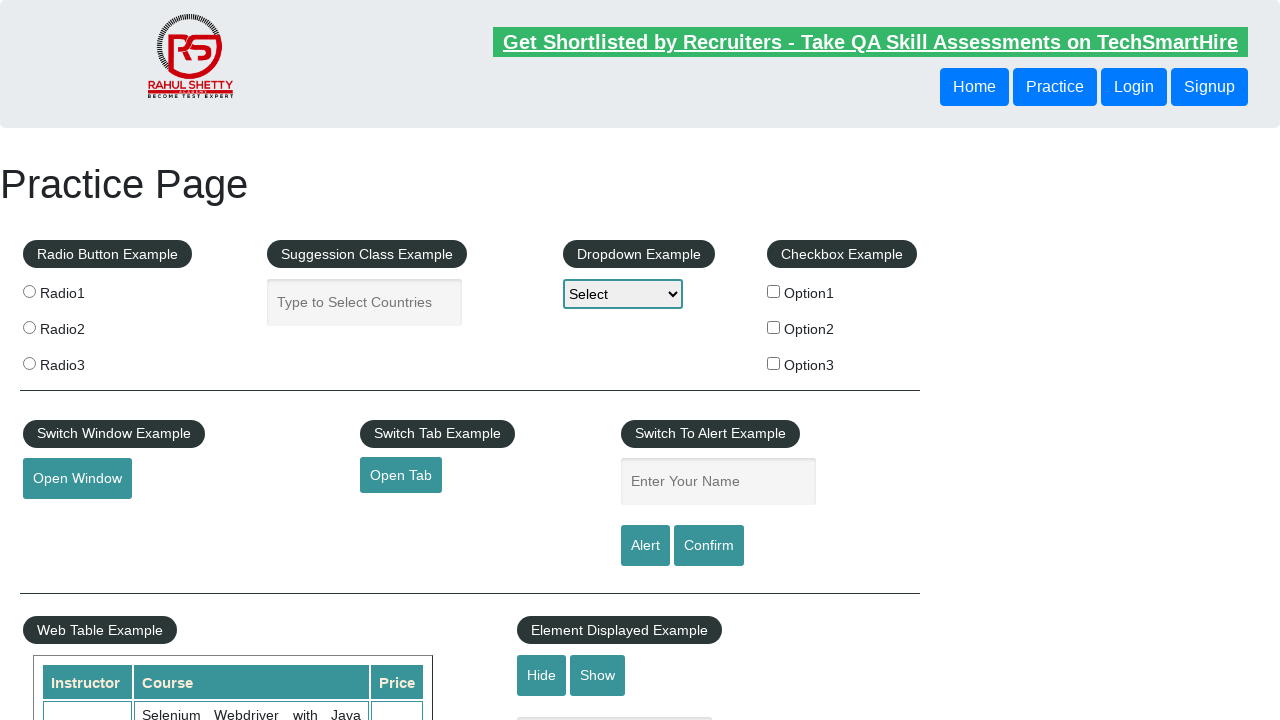

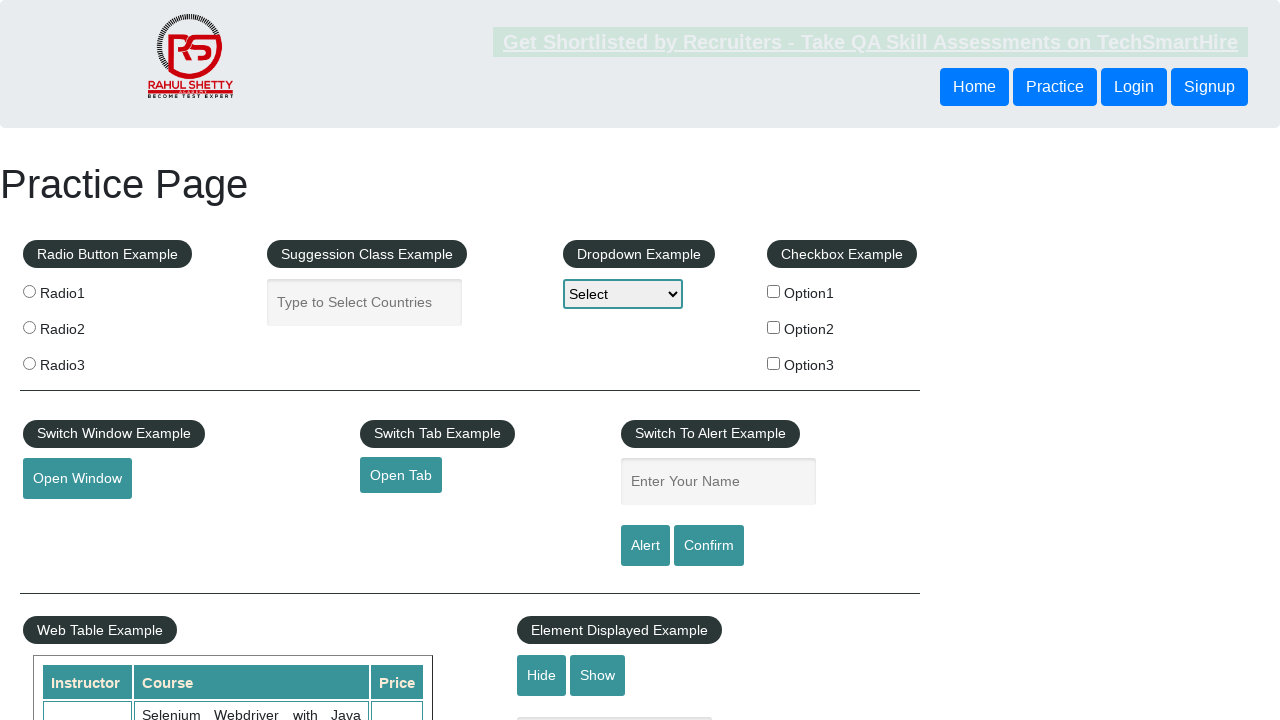